Tests a JavaScript prompt alert by clicking the third button, entering a name into the prompt, accepting it, and verifying the entered name appears in the result message.

Starting URL: https://testcenter.techproeducation.com/index.php?page=javascript-alerts

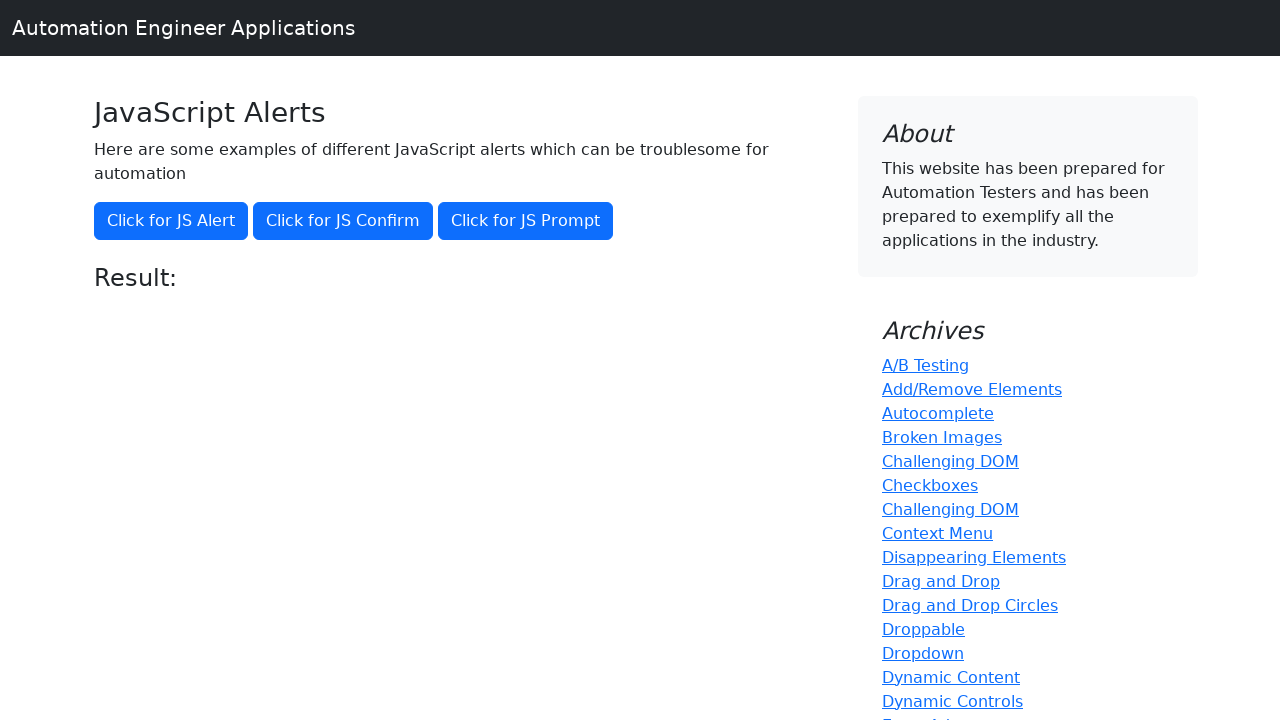

Set up dialog handler to accept prompt with 'Marcus'
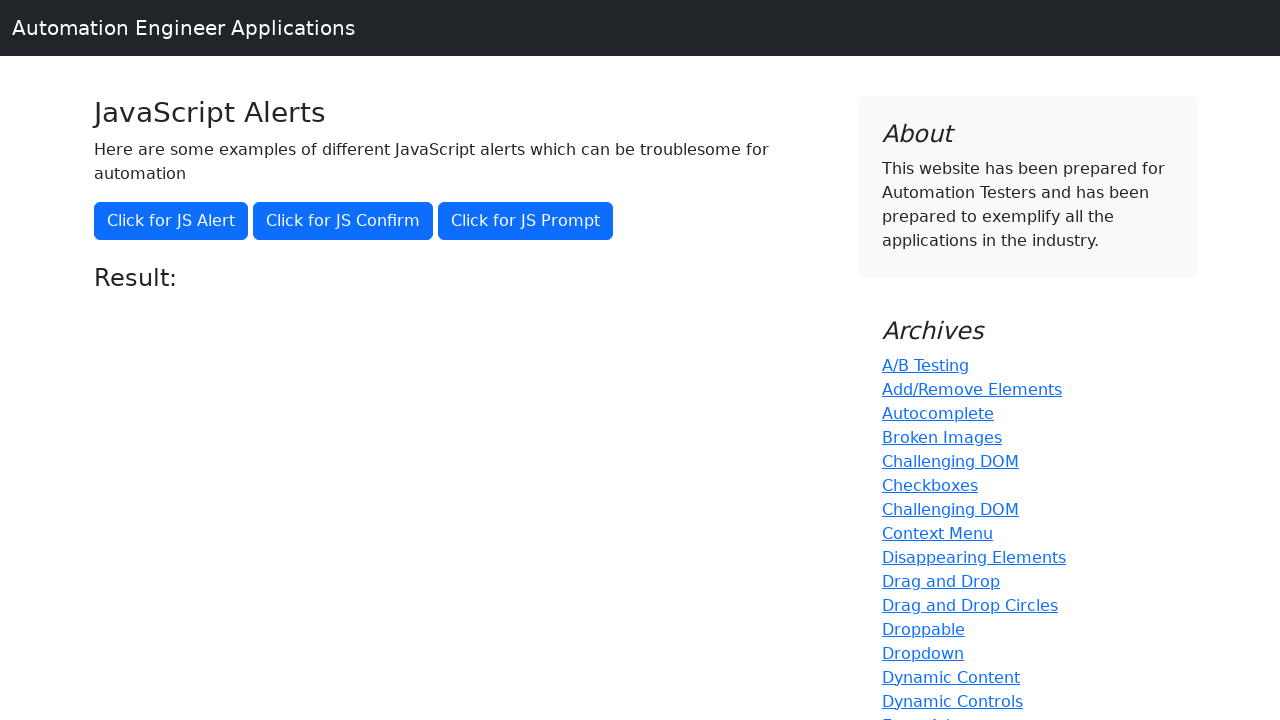

Clicked the third button to trigger JavaScript prompt dialog at (526, 221) on (//button)[3]
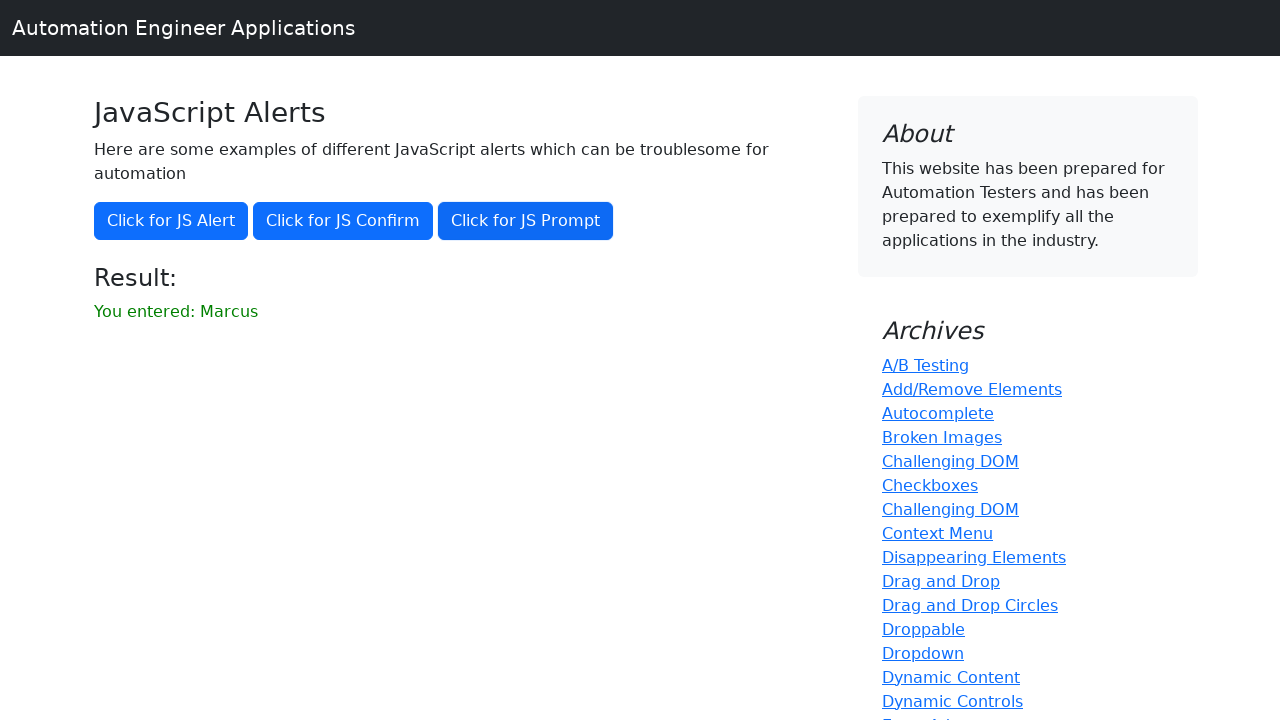

Waited for result message to appear
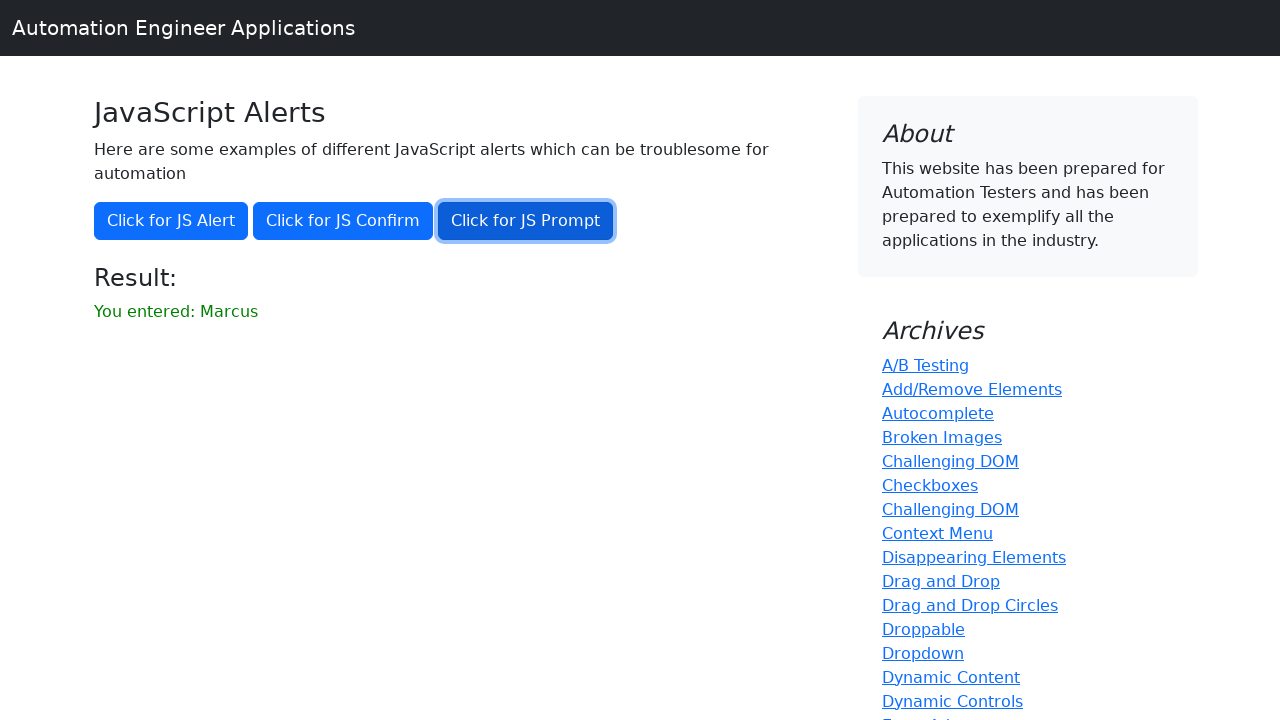

Located result message element
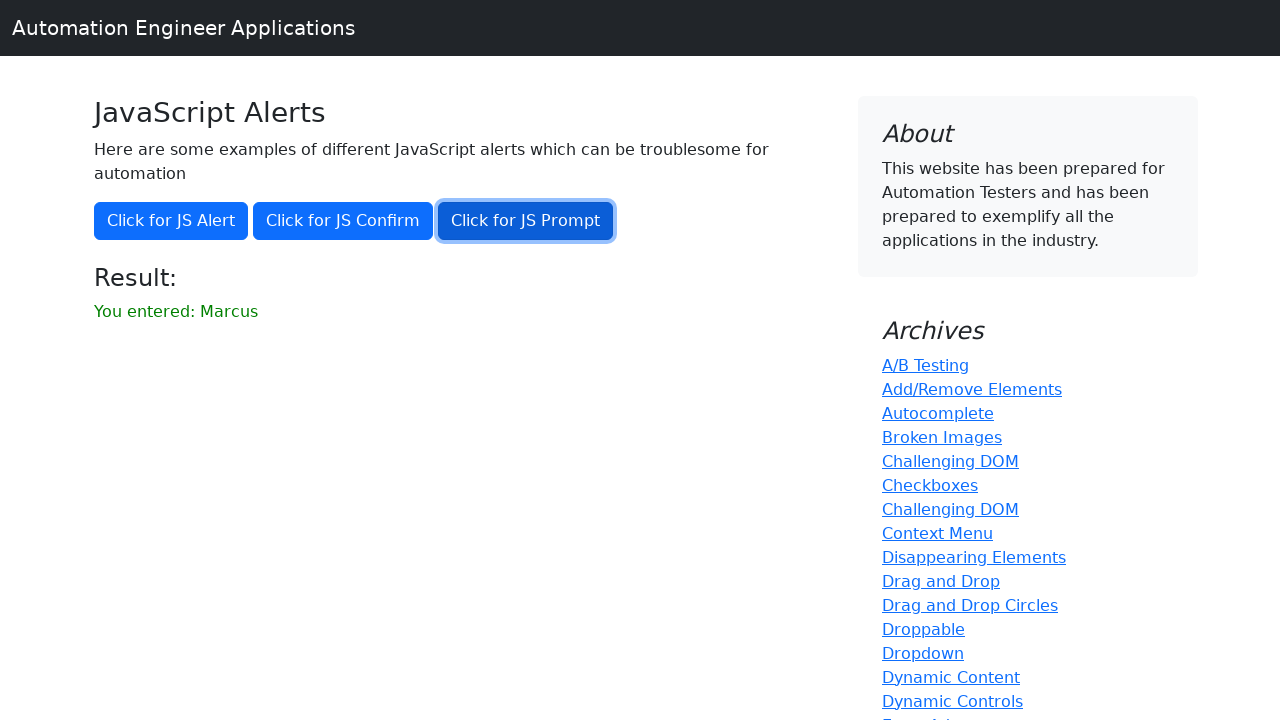

Verified 'Marcus' appears in the result message
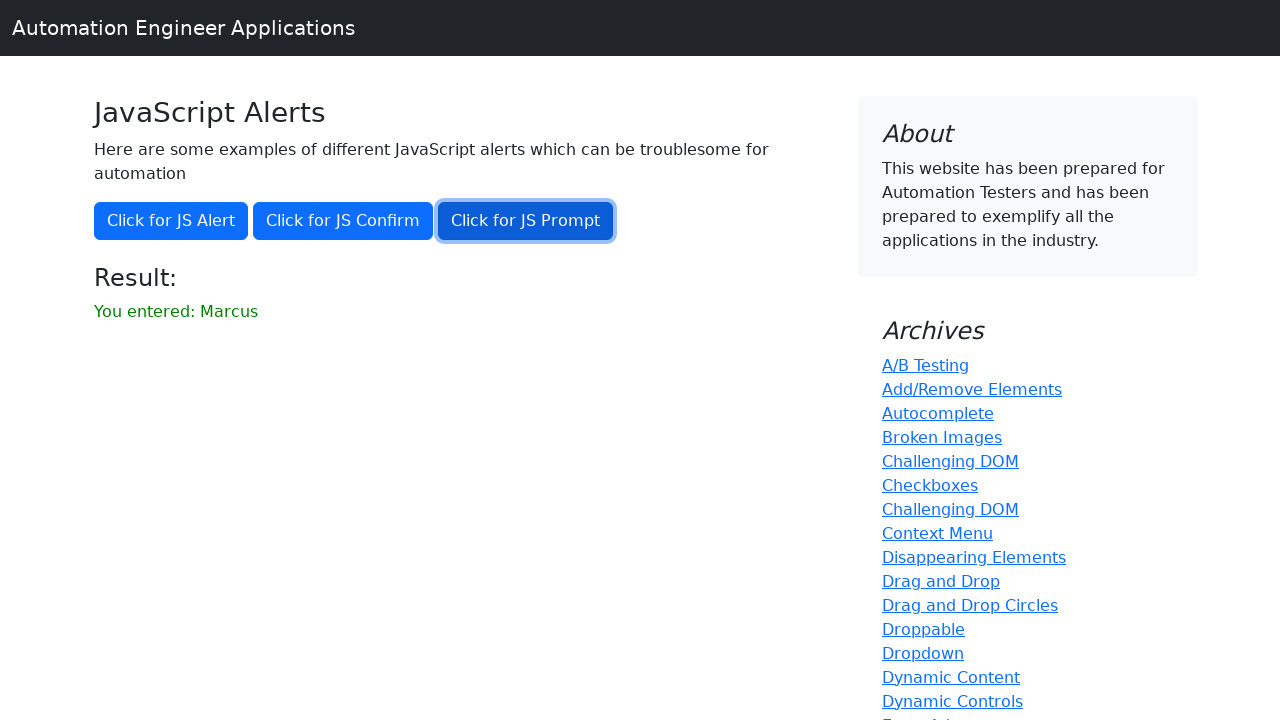

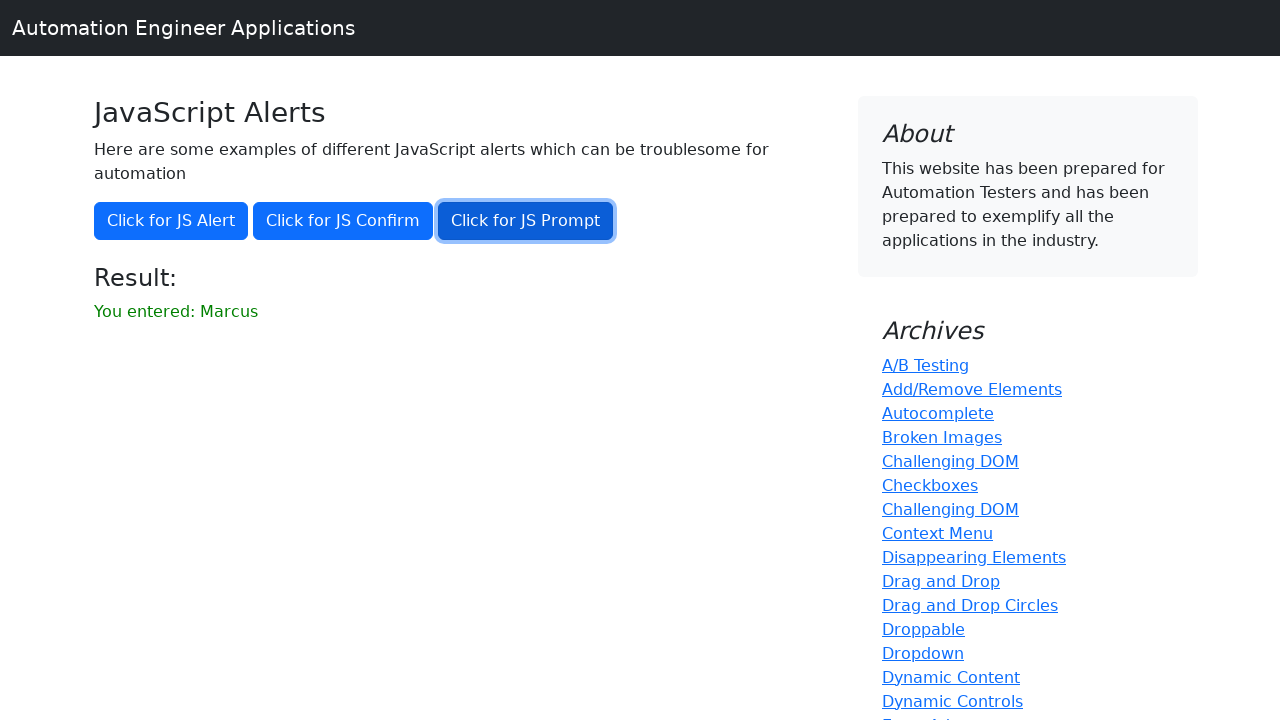